Verifies that the browser page title equals "Index Page"

Starting URL: https://jdi-framework.github.io/tests

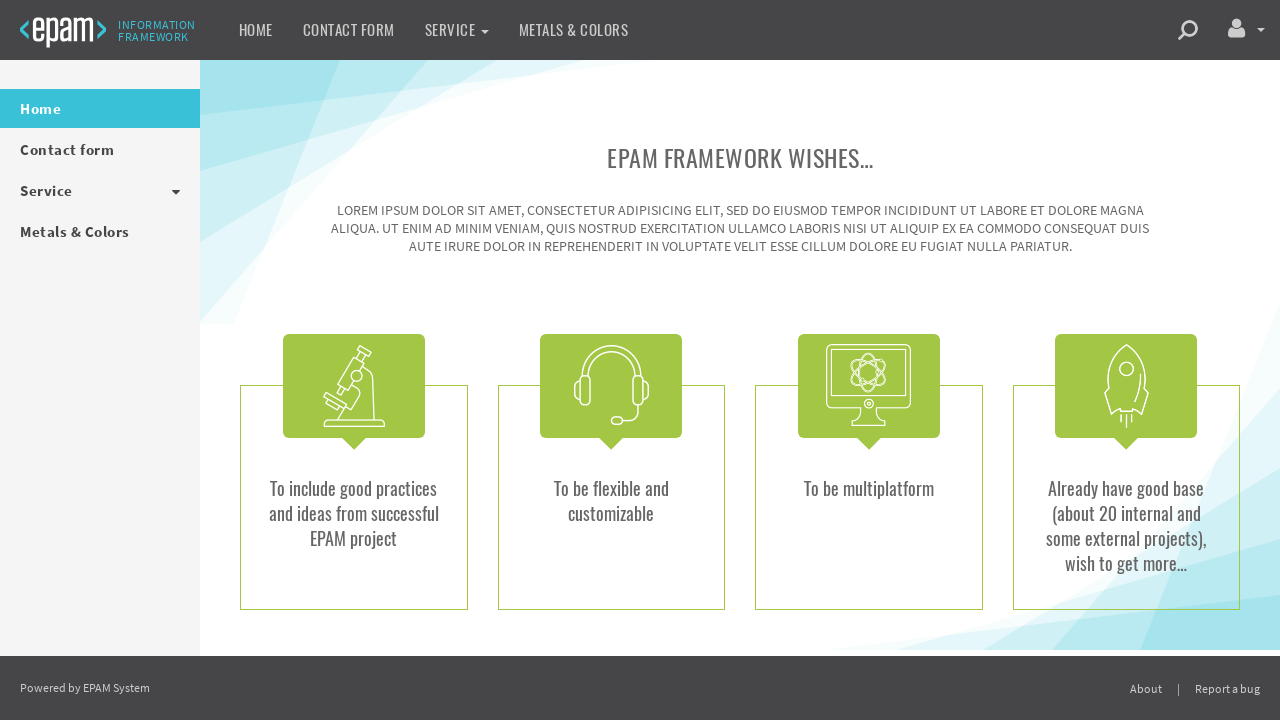

Navigated to https://jdi-framework.github.io/tests
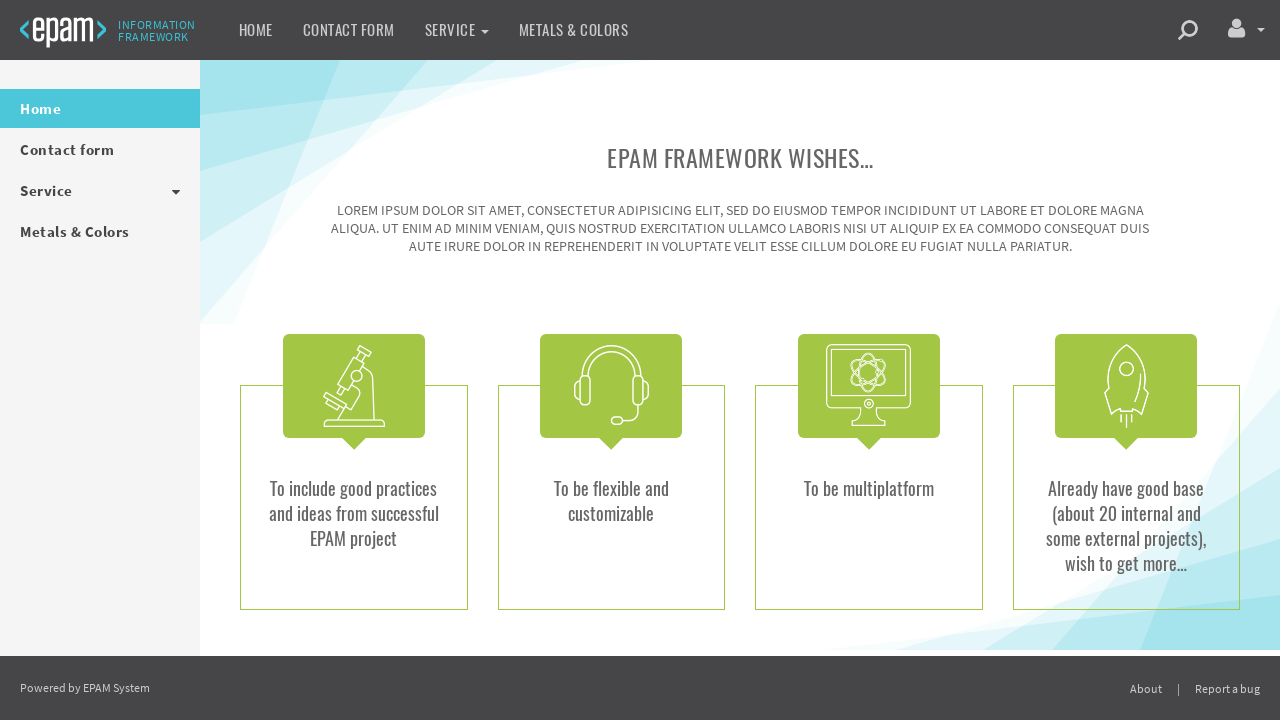

Verified page title equals 'Index Page'
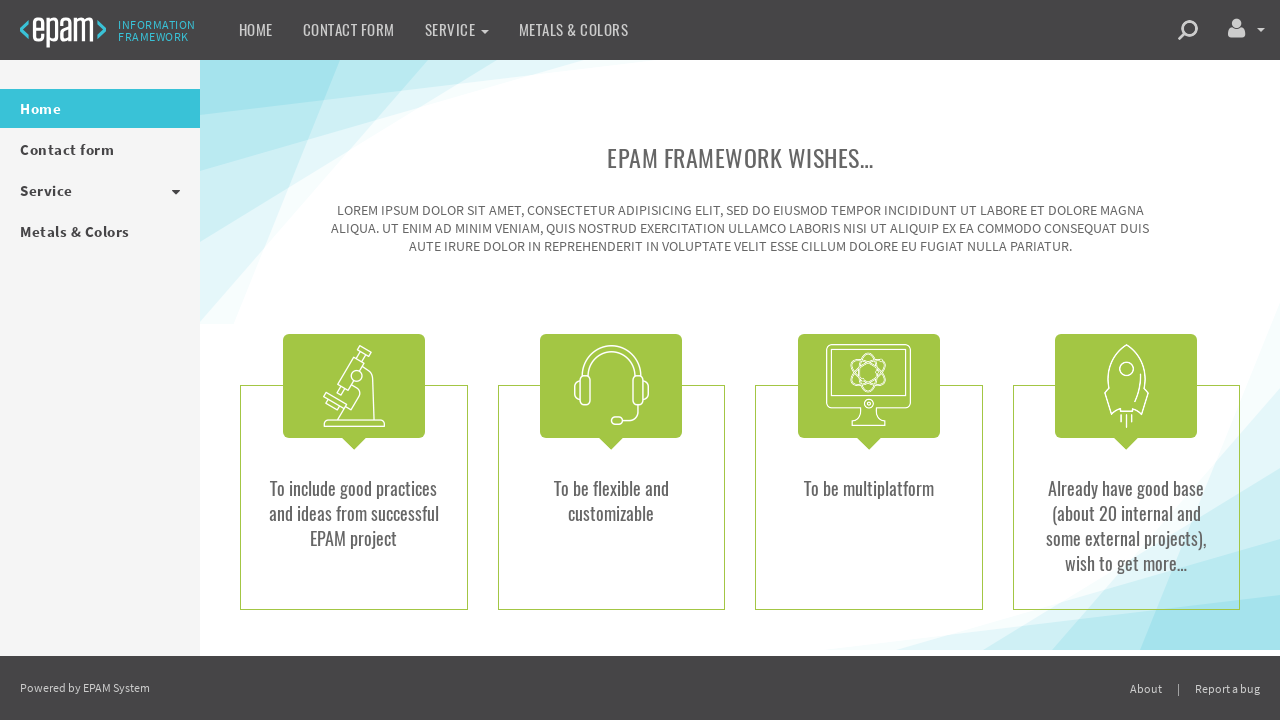

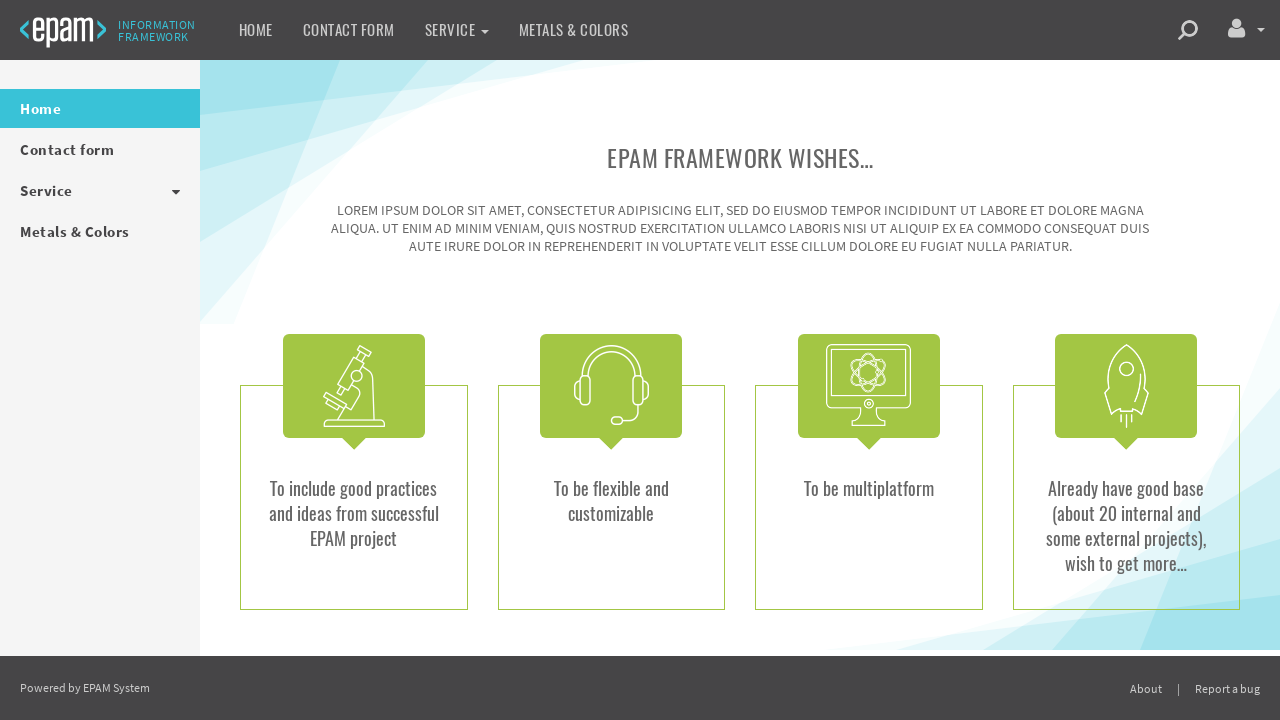